Tests multi-select functionality by using Ctrl+click to select multiple non-adjacent elements in a grid

Starting URL: https://jqueryui.com/resources/demos/selectable/display-grid.html

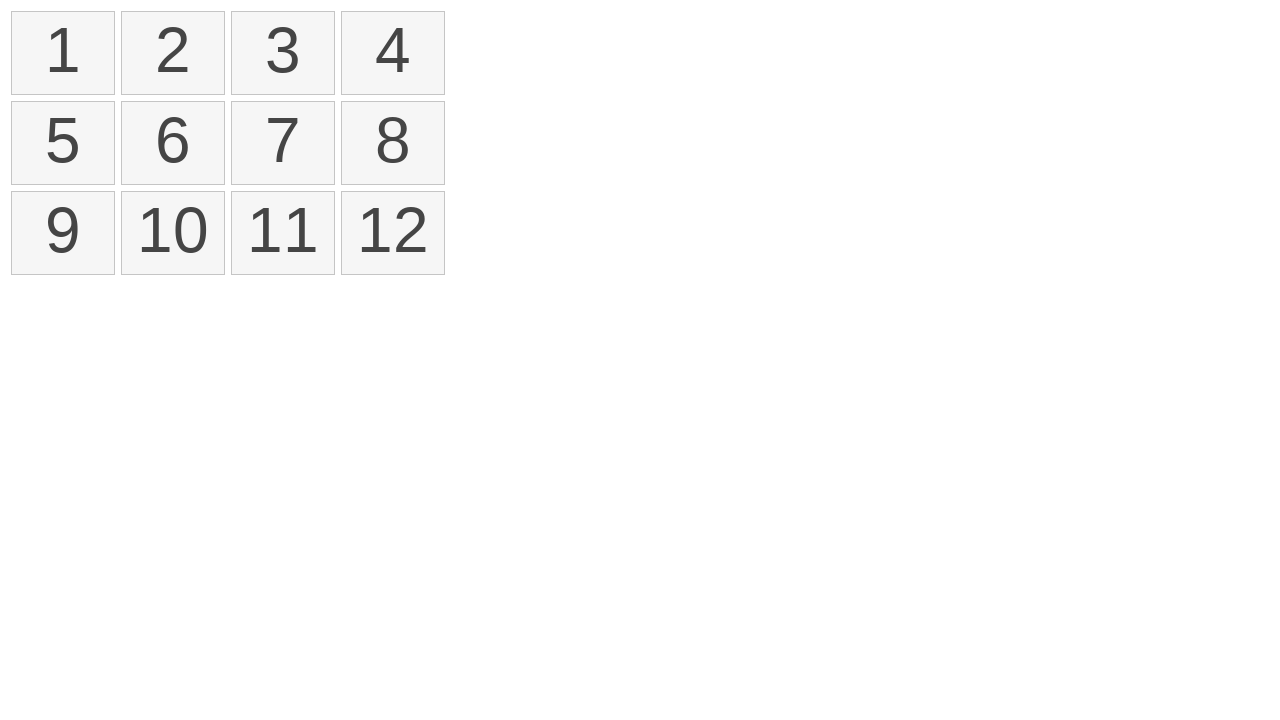

Waited 2 seconds for page to load
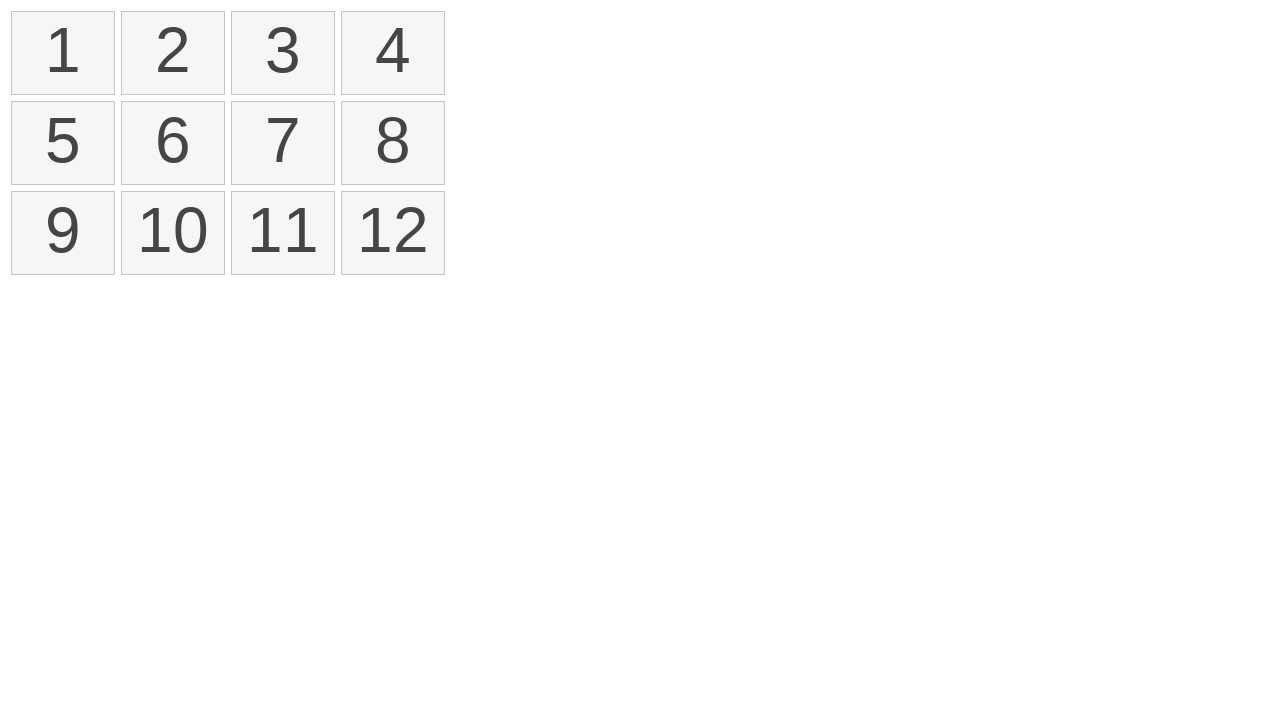

Located element with text '1'
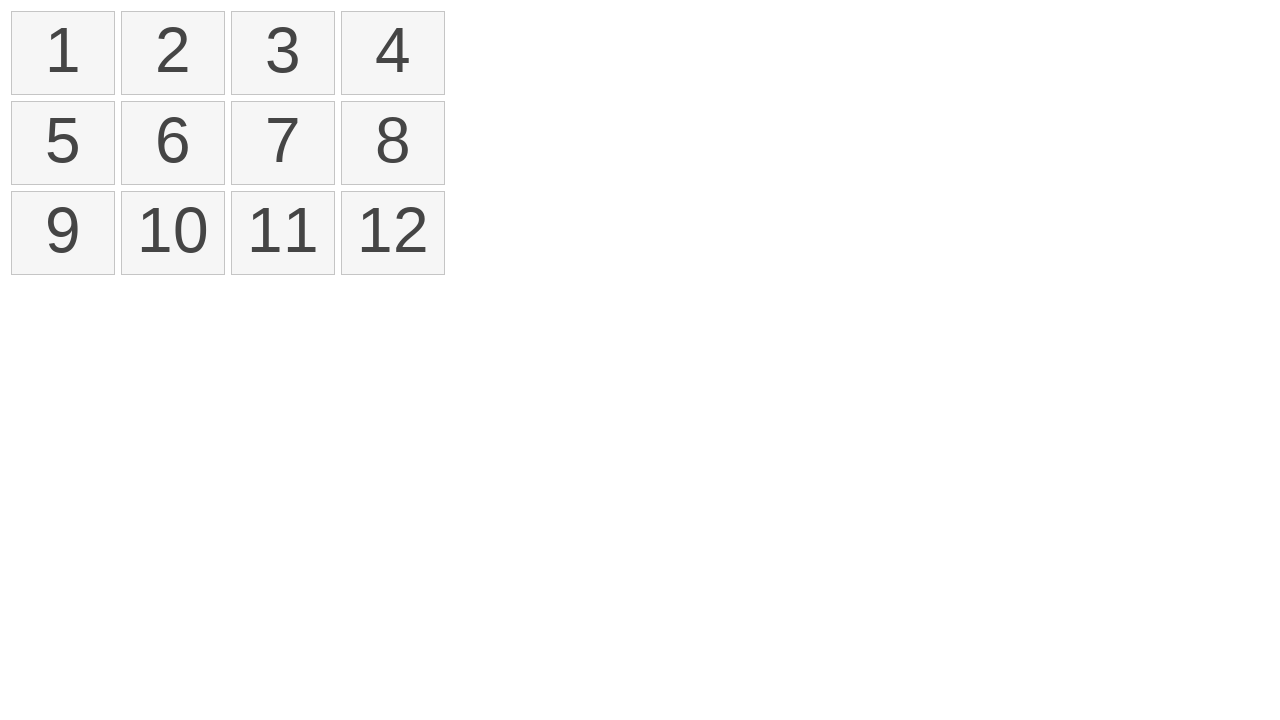

Located element with text '5'
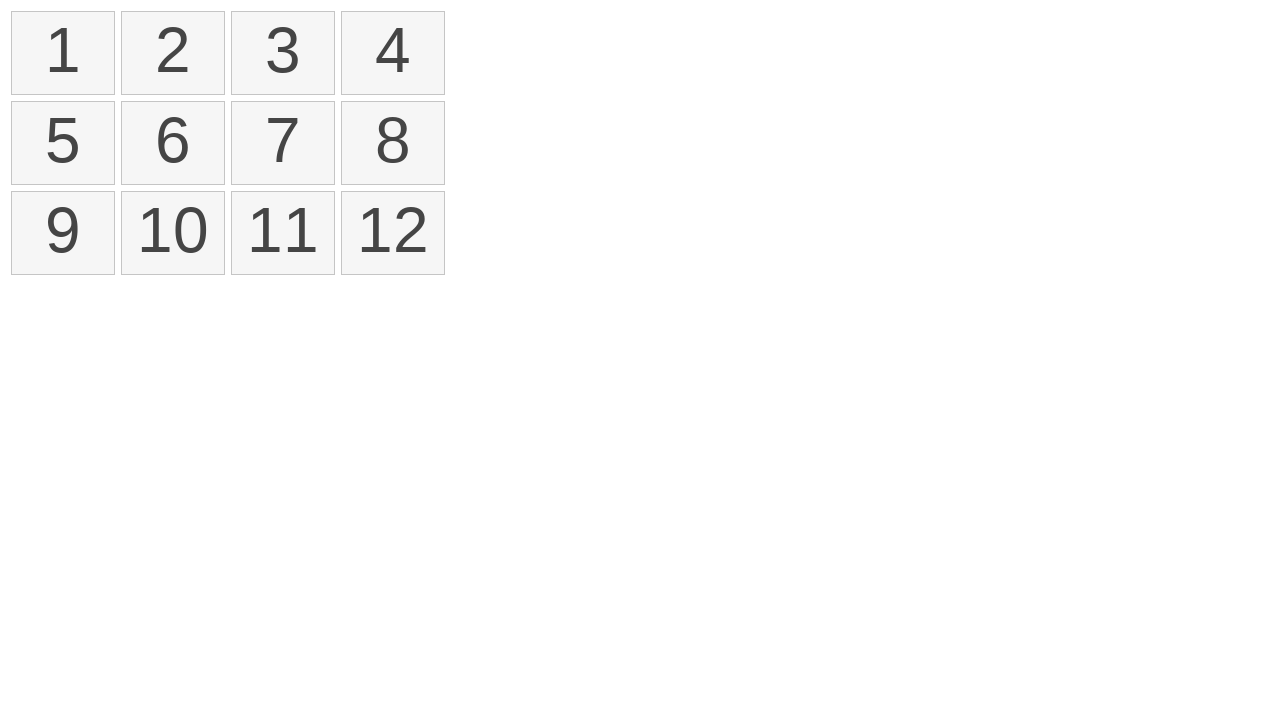

Located element with text '9'
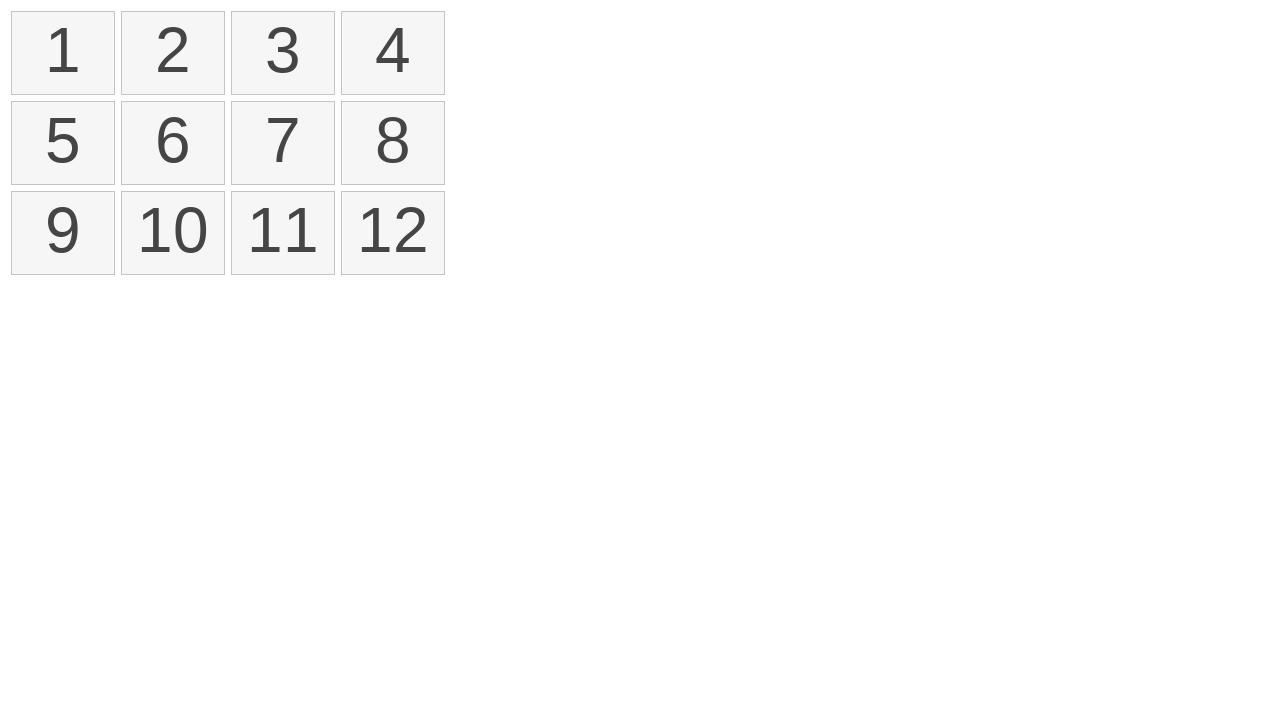

Clicked element '1' to start selection at (63, 53) on xpath=//li[text()='1']
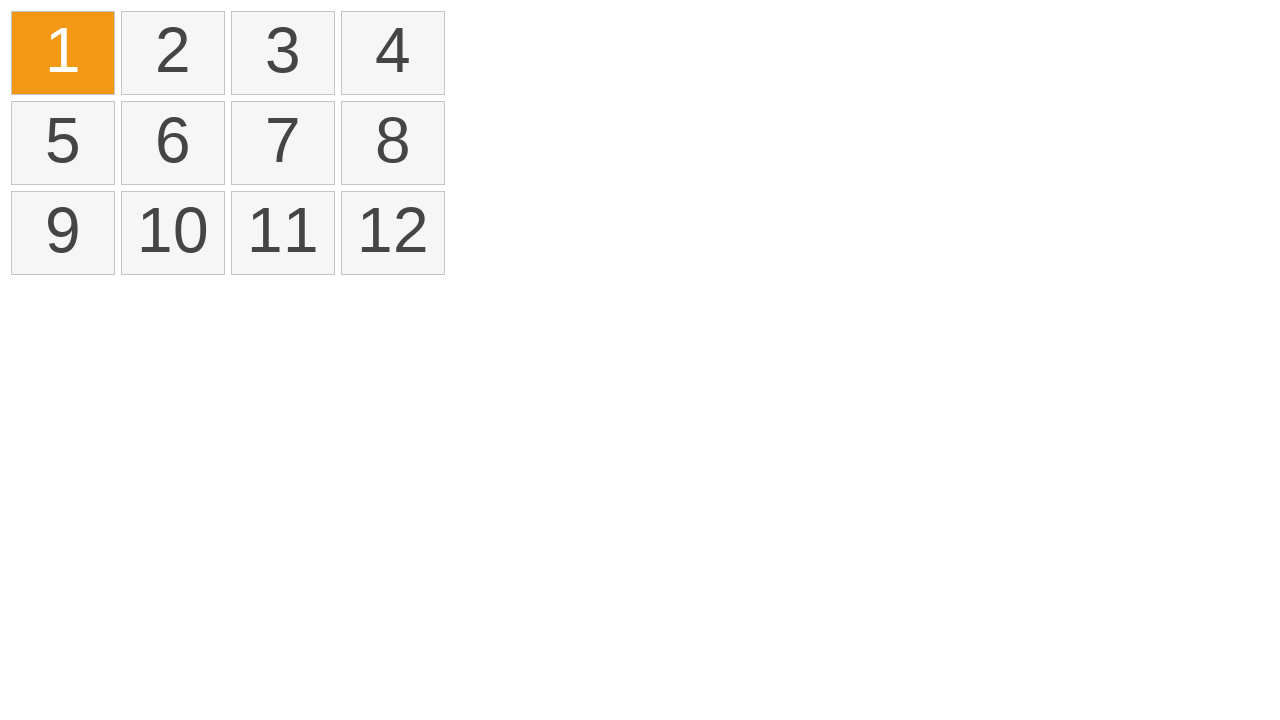

Ctrl+clicked element '5' to add to selection at (63, 143) on xpath=//li[text()='5']
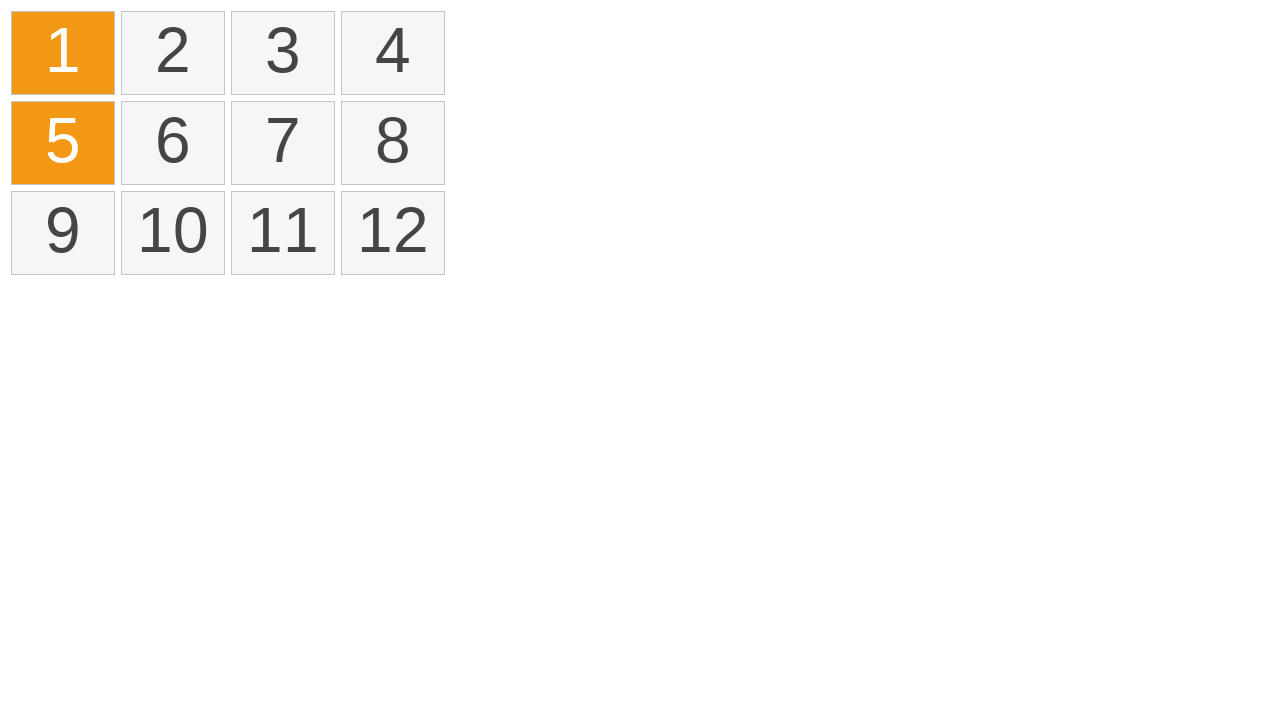

Ctrl+clicked element '9' to add to selection at (63, 233) on xpath=//li[text()='9']
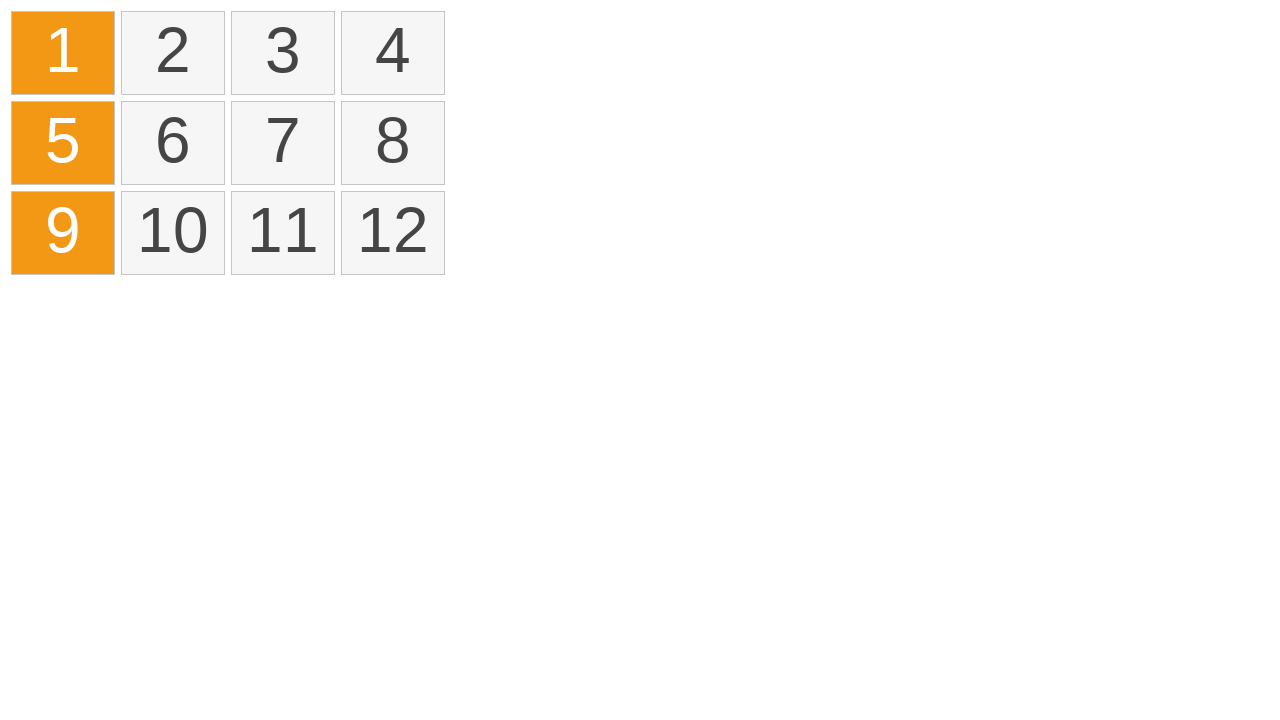

Located all selected elements with class 'ui-selected'
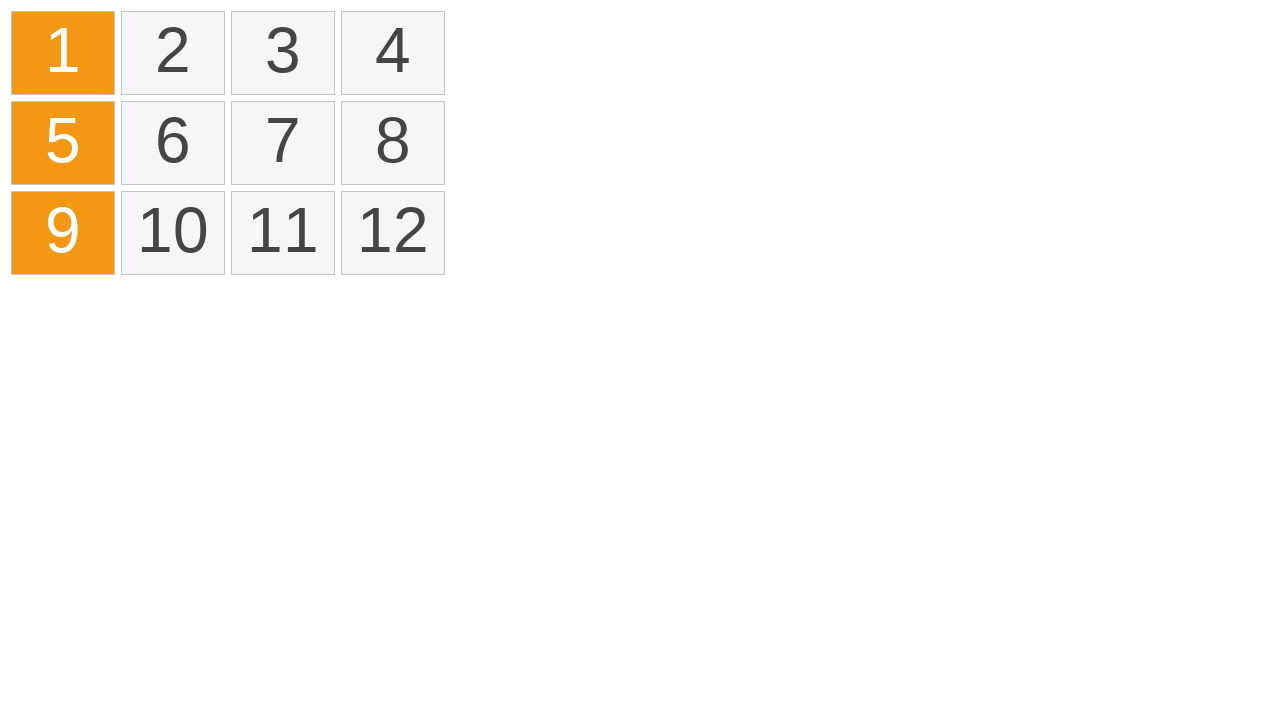

Counted selected elements: 3
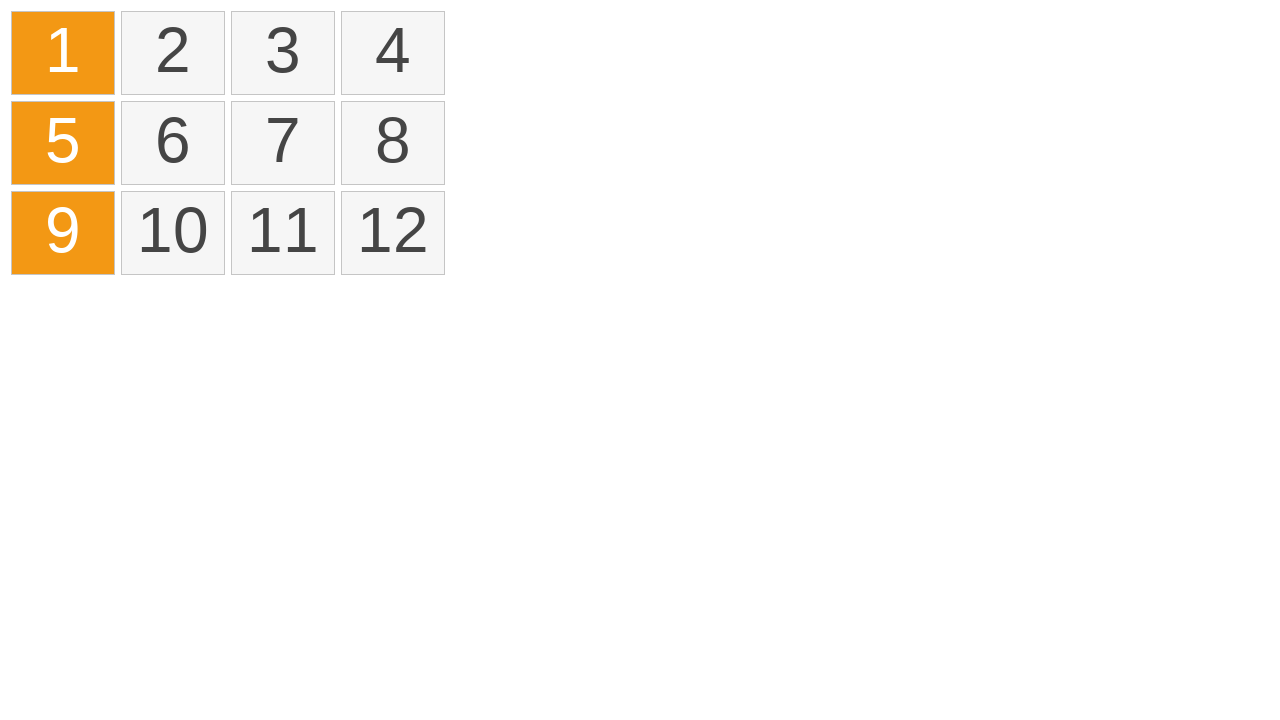

Assertion passed: at least 3 elements selected (3 total)
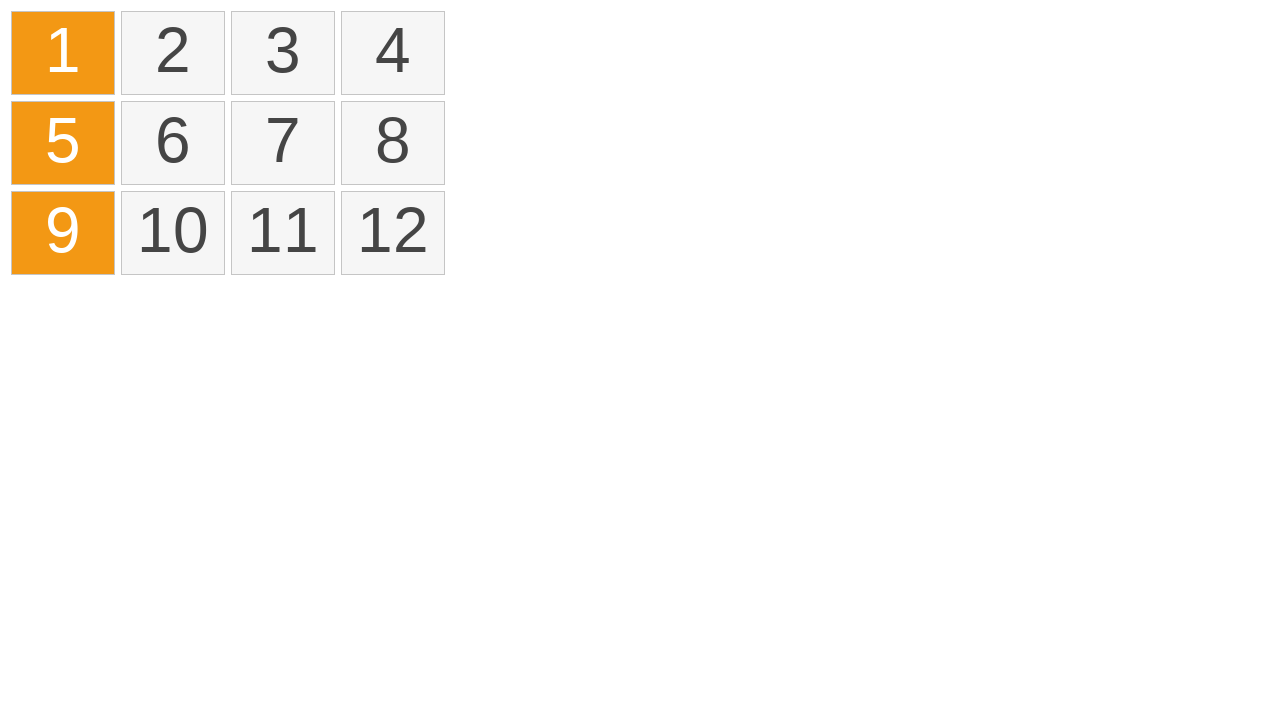

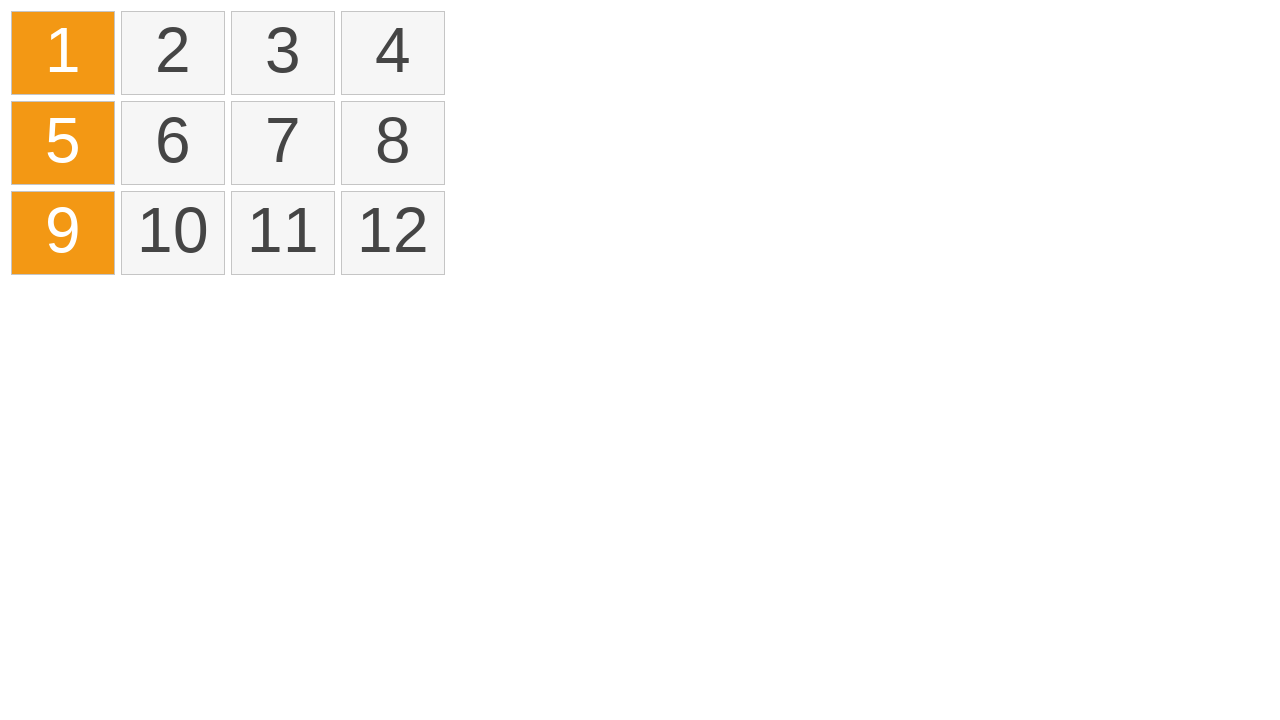